Tests a vegetable shopping site by searching for products containing "ca", verifying the number of results, adding items to cart, and checking the logo text

Starting URL: https://rahulshettyacademy.com/seleniumPractise/#/

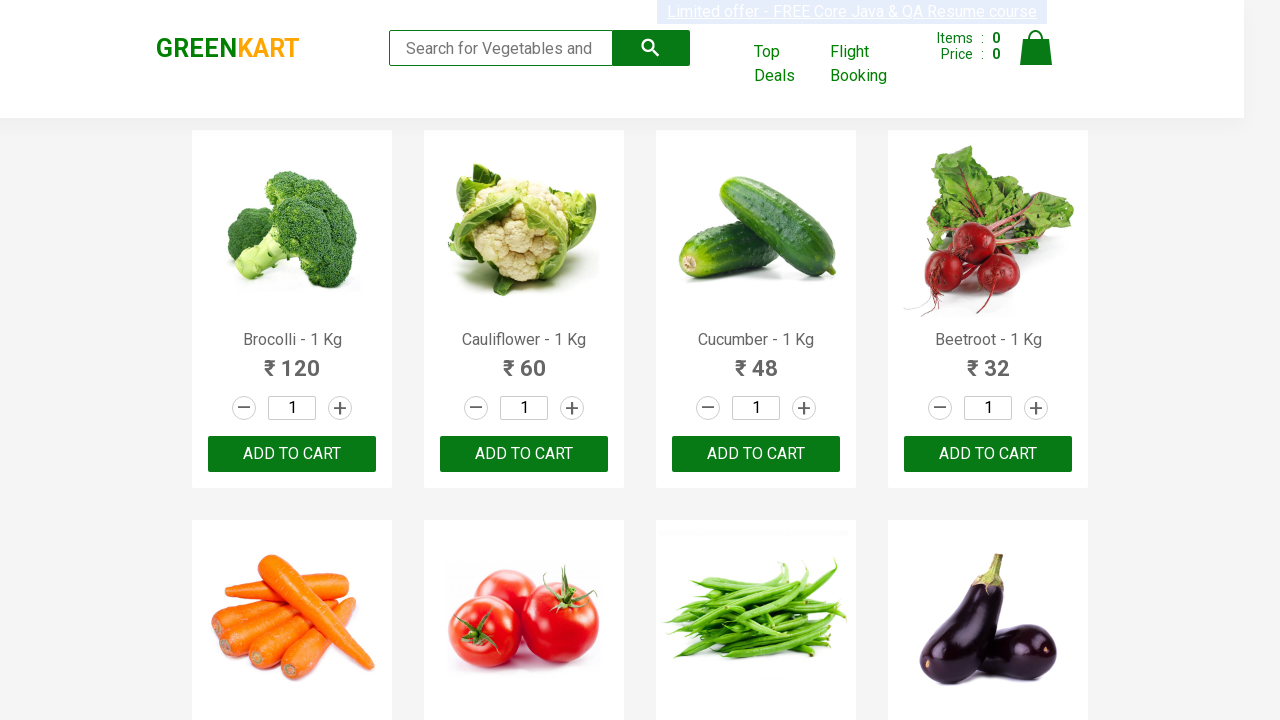

Filled search box with 'ca' to find vegetables containing 'ca' on .search-keyword
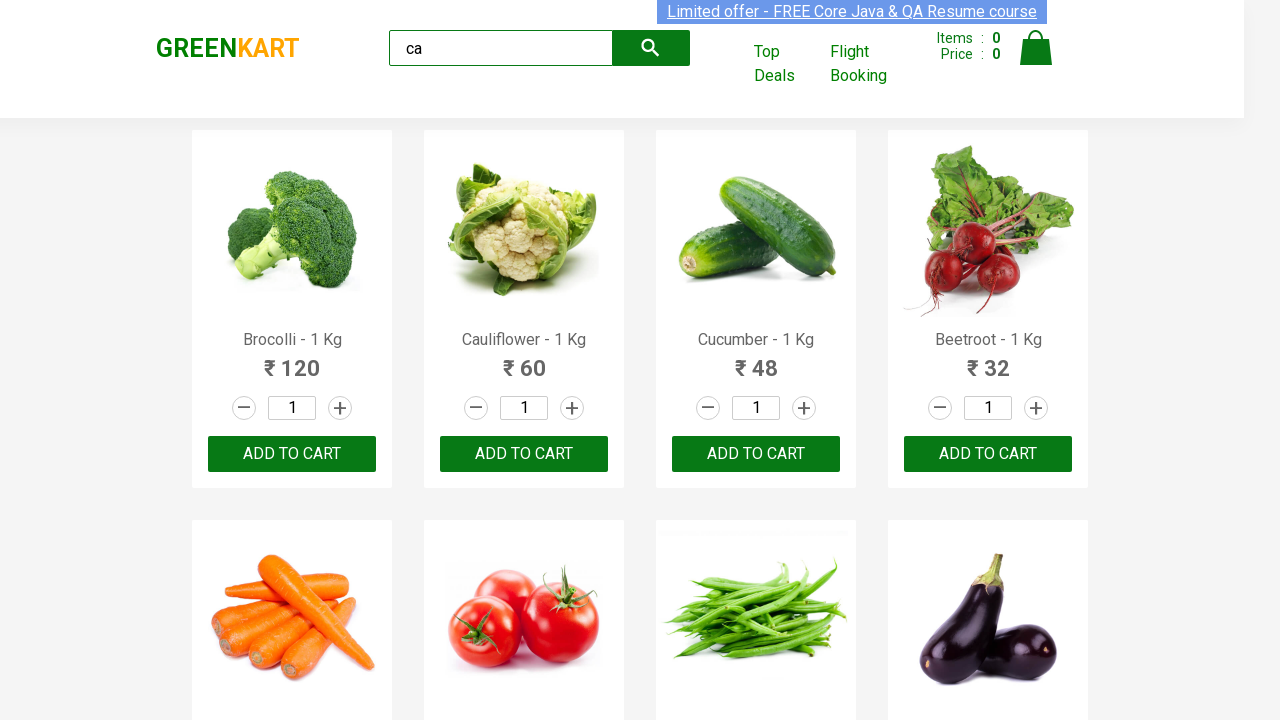

Waited 2 seconds for search results to load
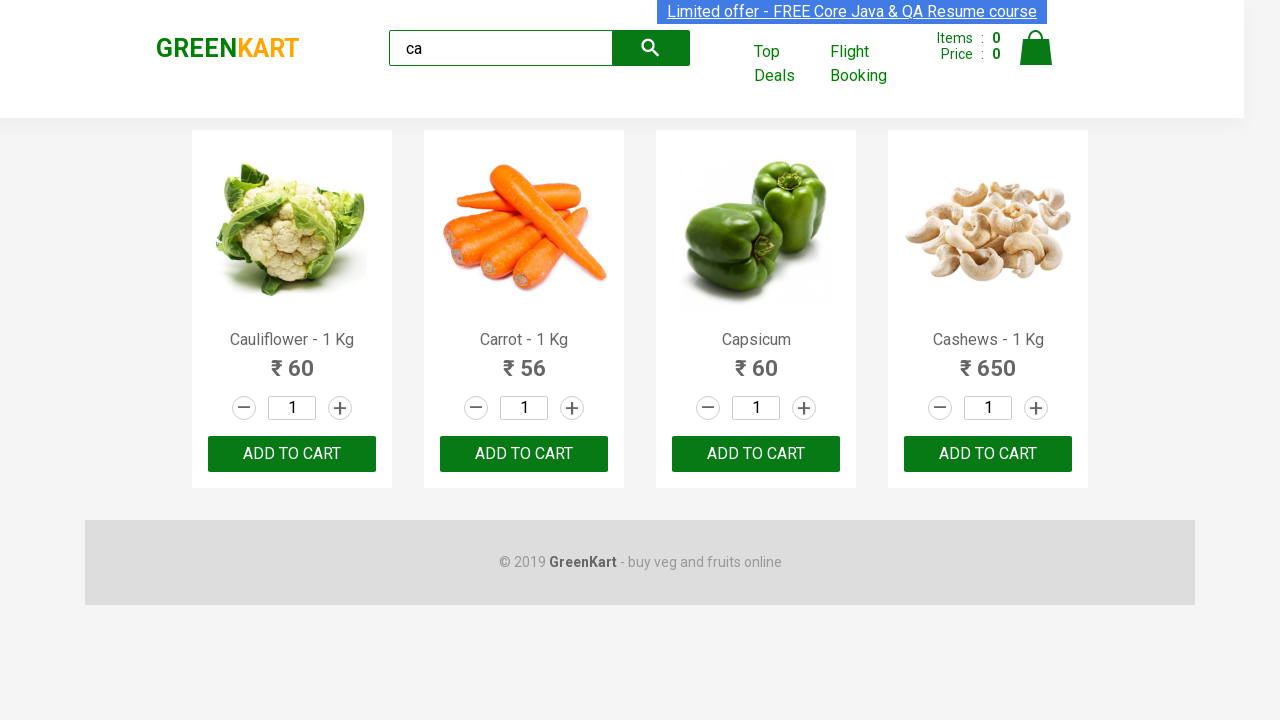

Verified product elements are displayed on page
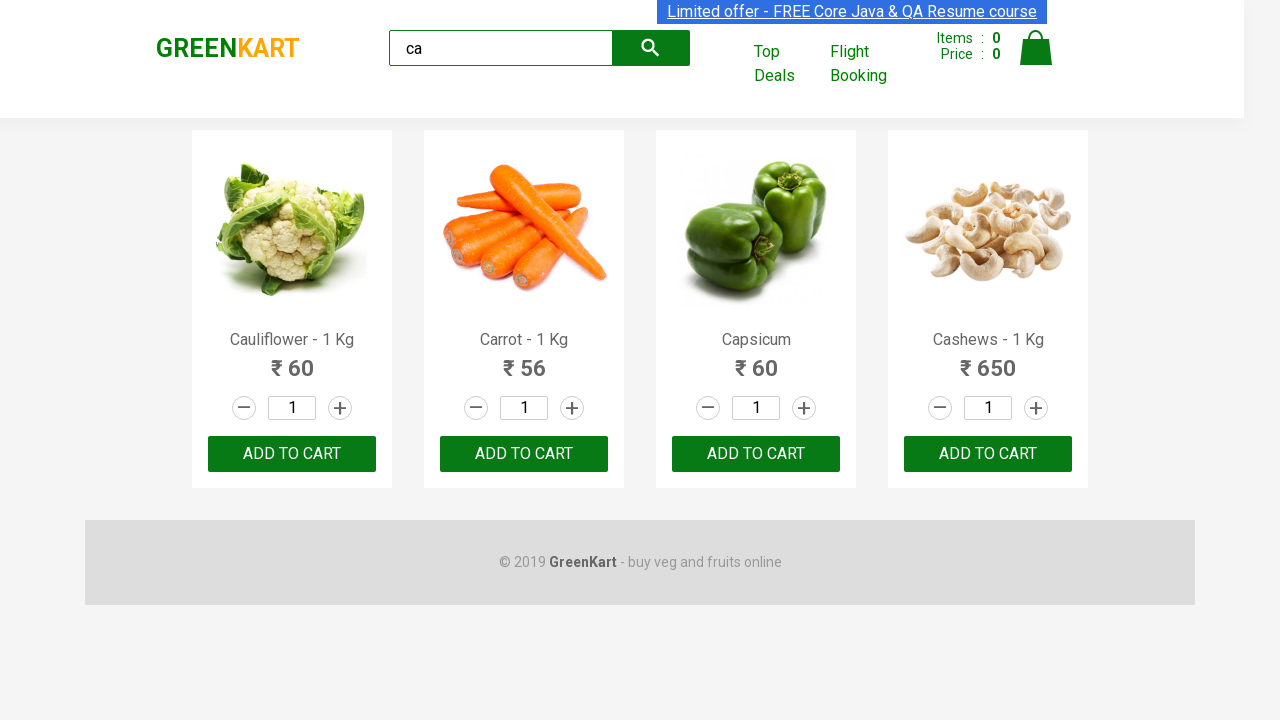

Clicked ADD TO CART button on the third product at (756, 454) on .products .product >> nth=2 >> button:has-text('ADD TO CART')
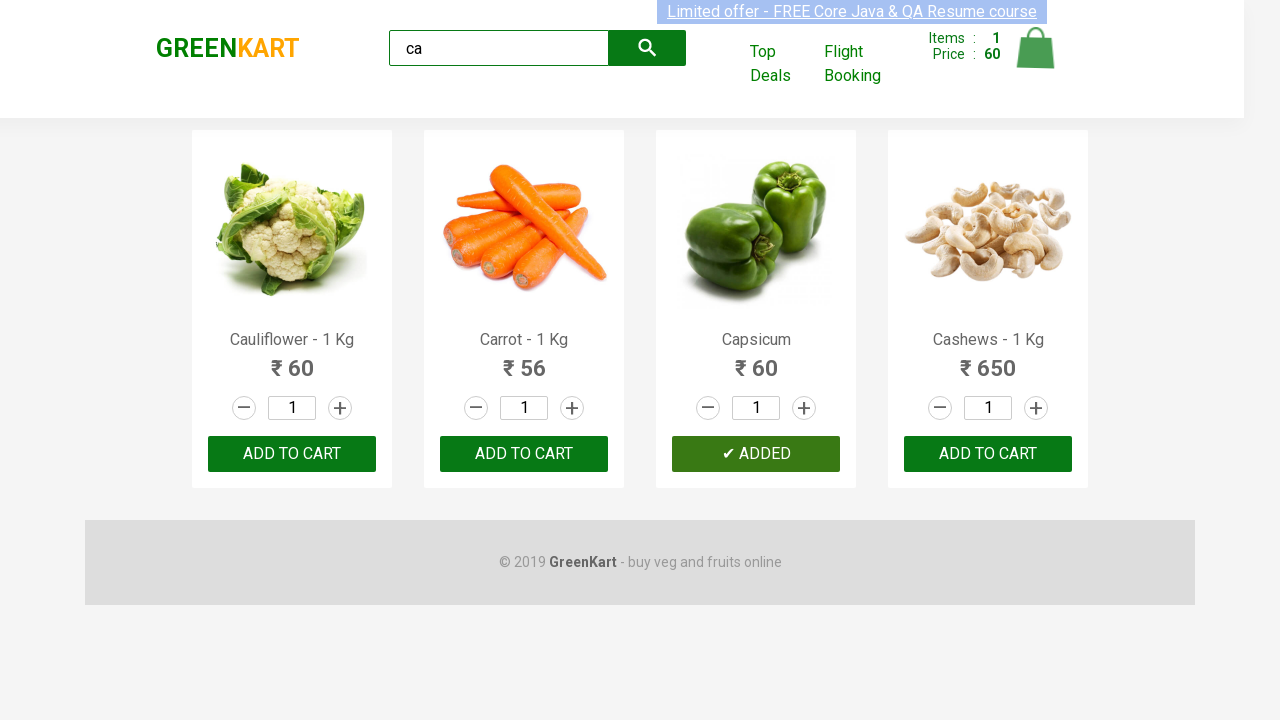

Counted 4 total products matching search results
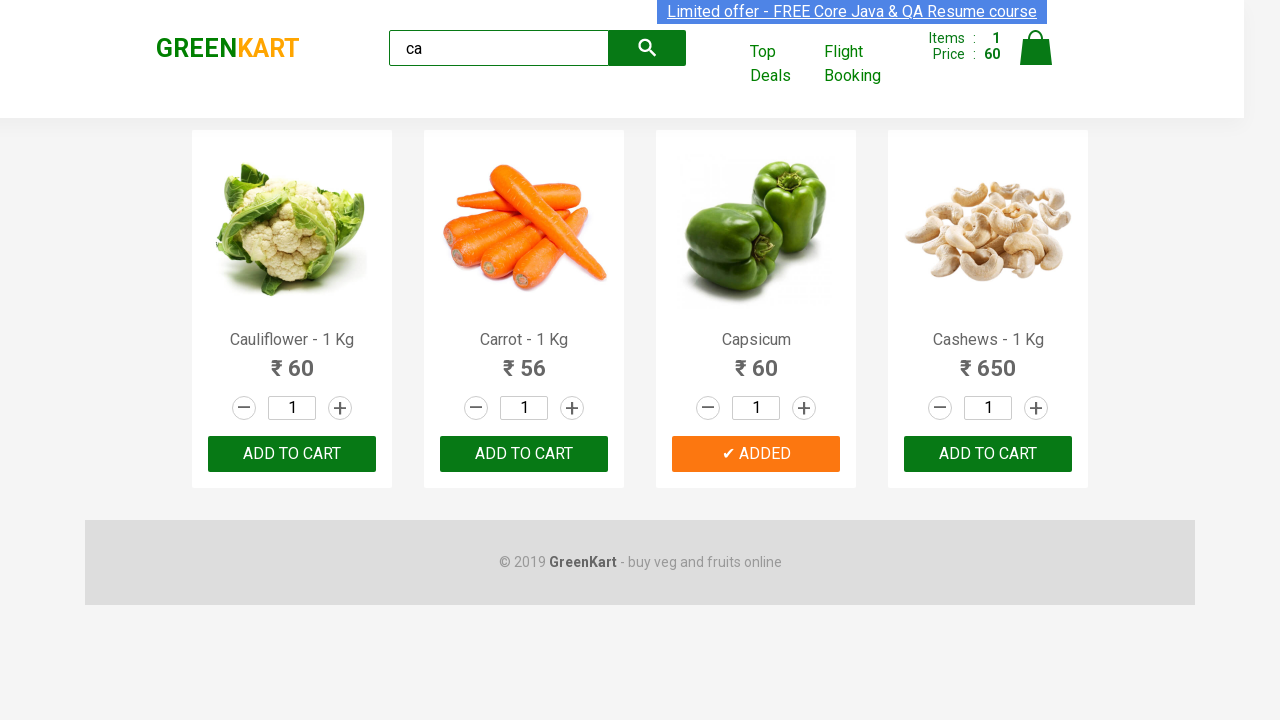

Retrieved product name at index 0: Cauliflower - 1 Kg
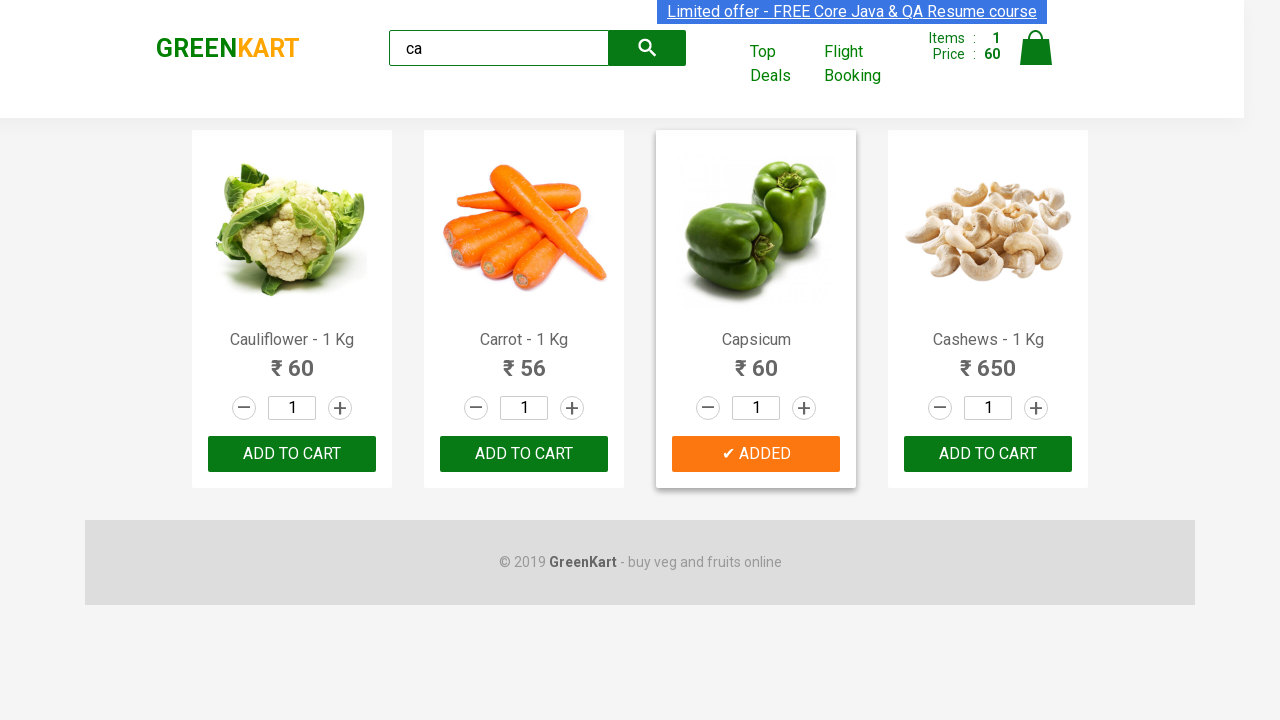

Retrieved product name at index 1: Carrot - 1 Kg
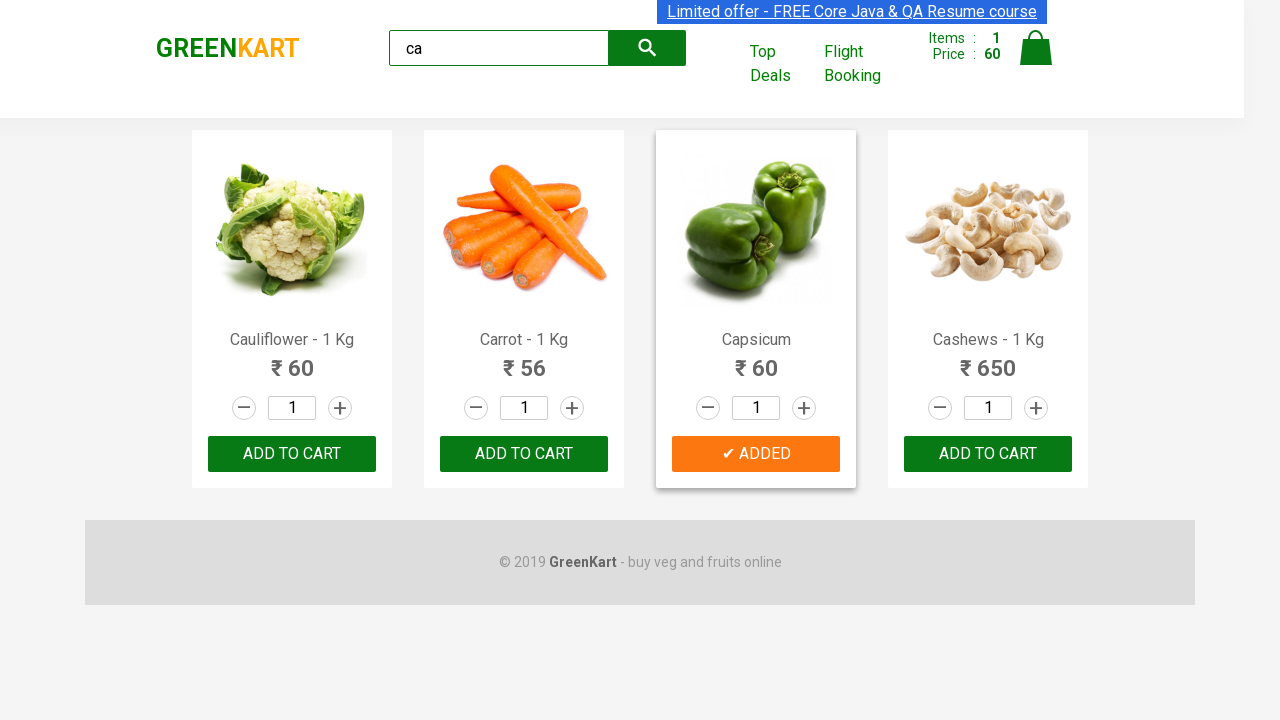

Retrieved product name at index 2: Capsicum
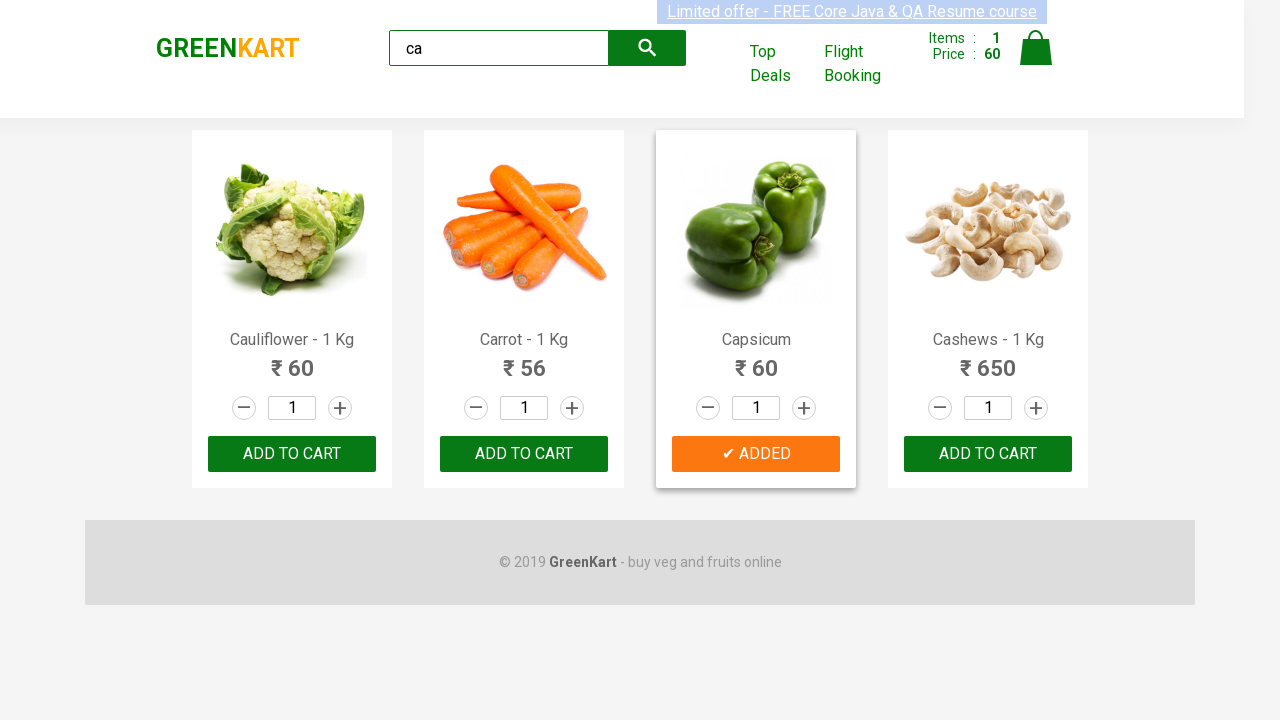

Retrieved product name at index 3: Cashews - 1 Kg
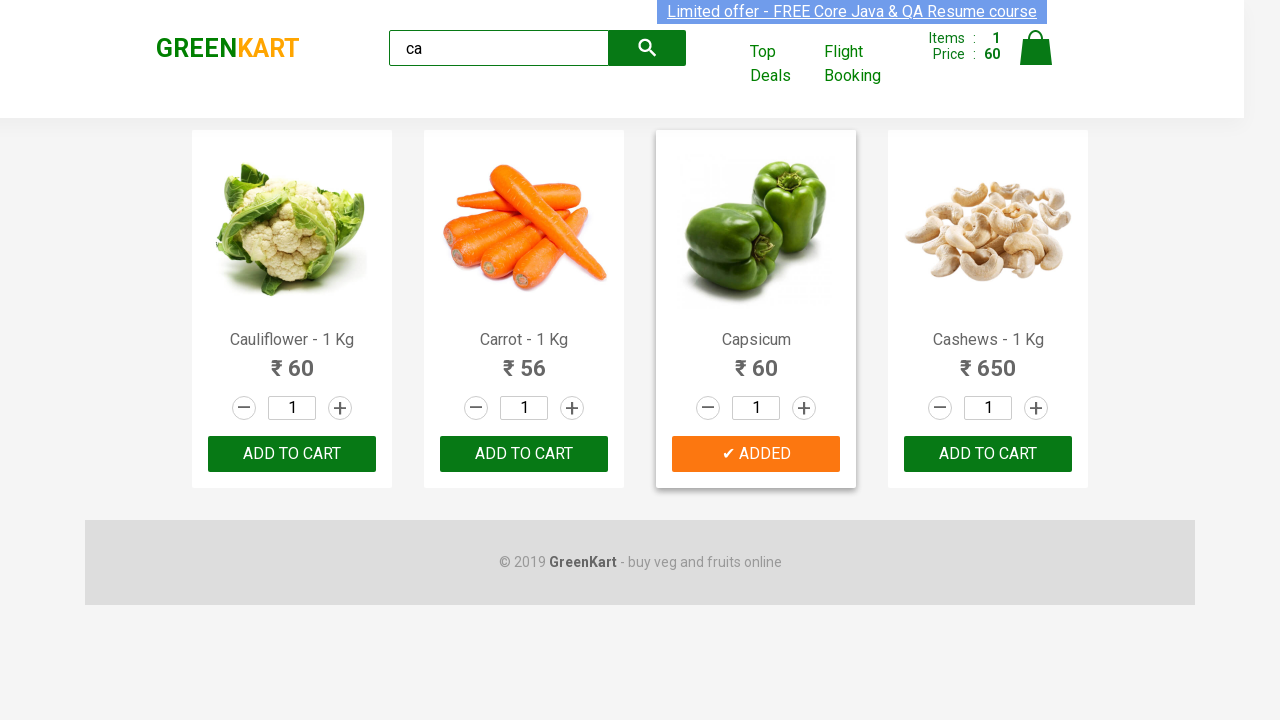

Found and clicked ADD TO CART button on Cashews product at (988, 454) on .products .product >> nth=3 >> button
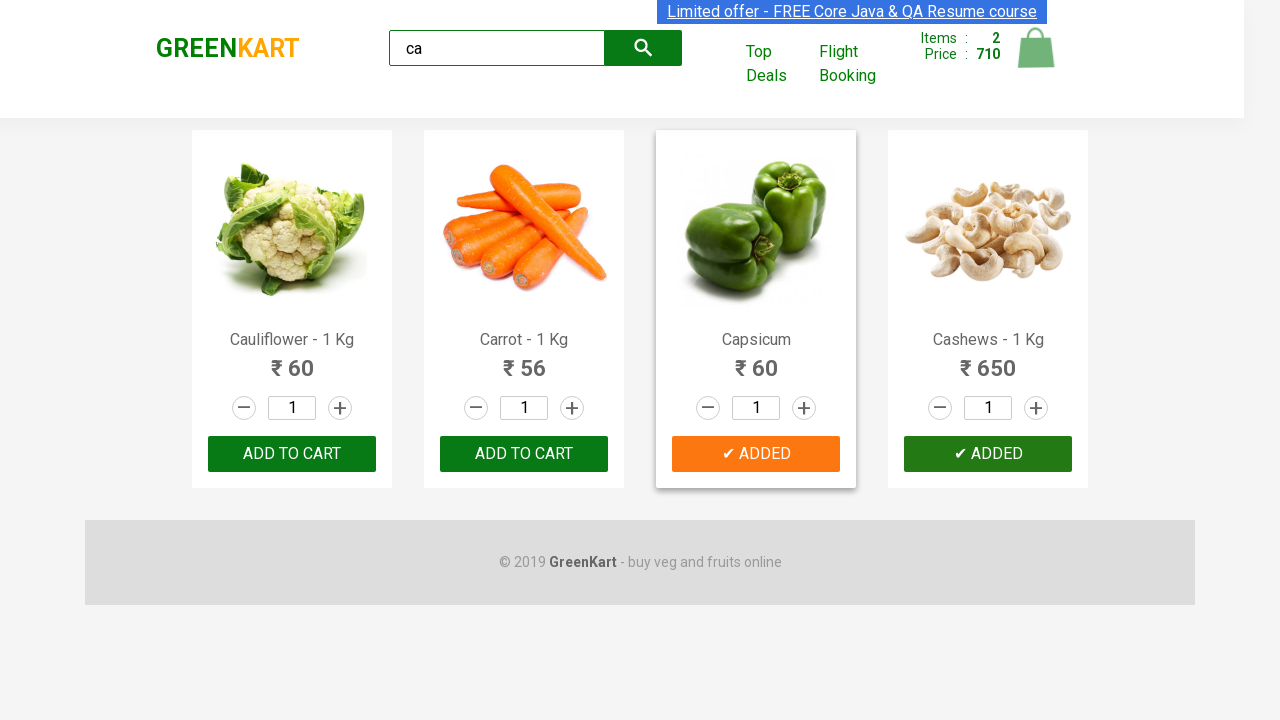

Waited for logo element to be displayed
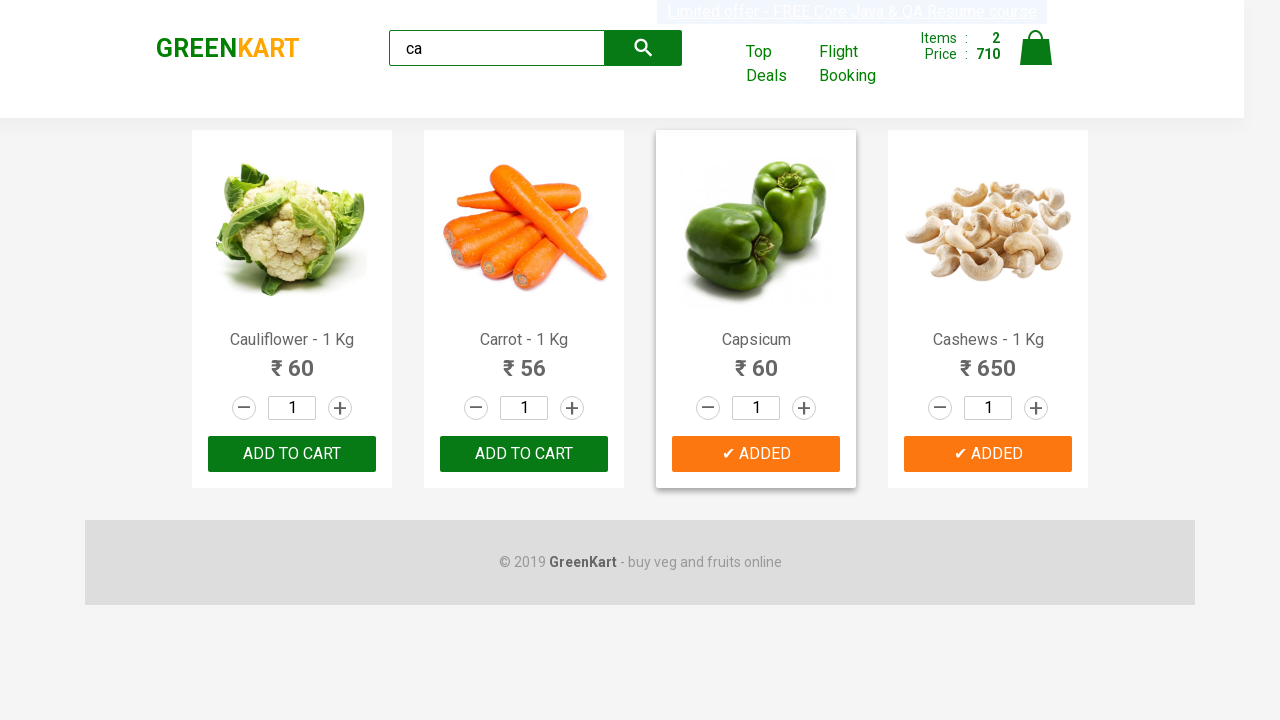

Verified logo text displays 'GREENKART' correctly
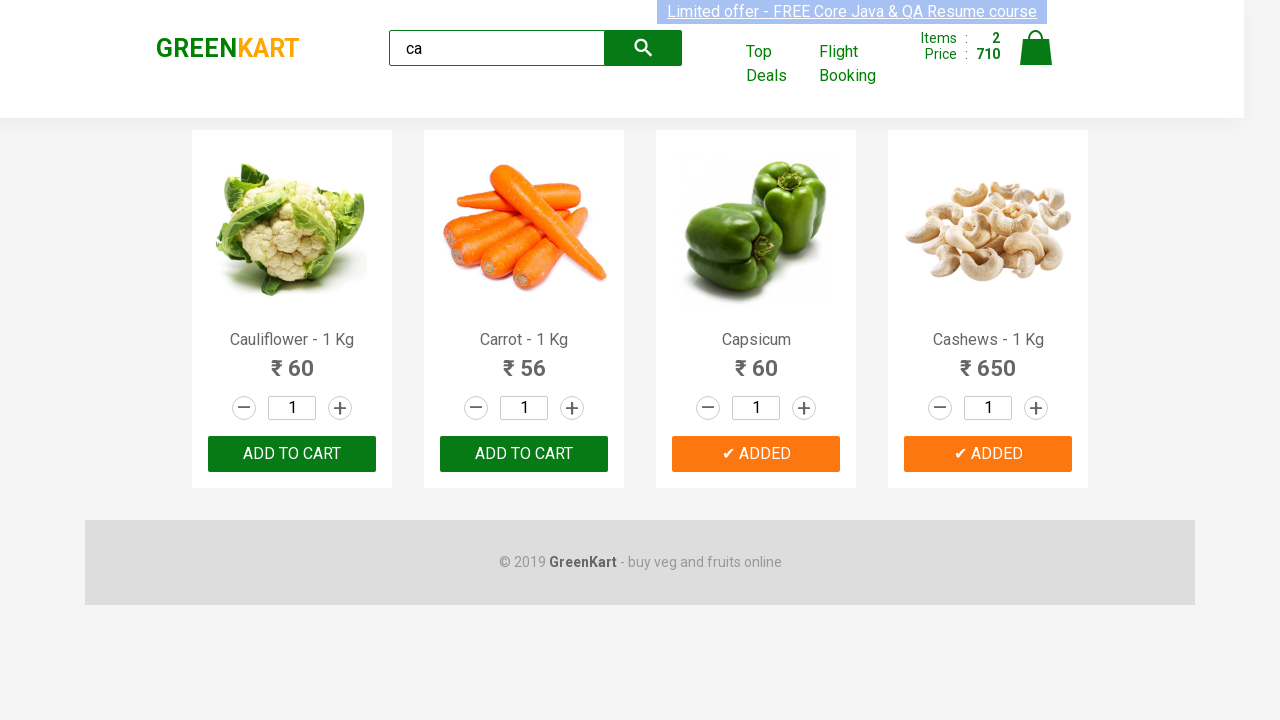

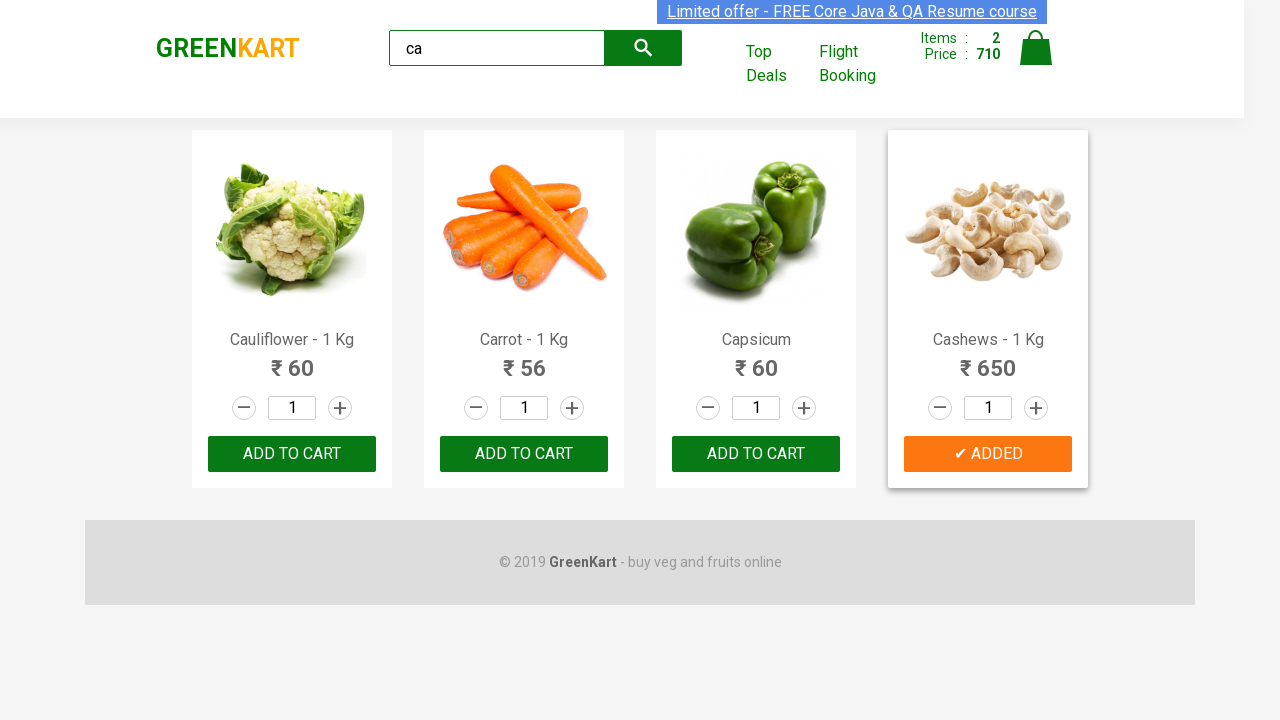